Tests number input field functionality by entering a value, clearing it, and entering a new value

Starting URL: https://the-internet.herokuapp.com/inputs

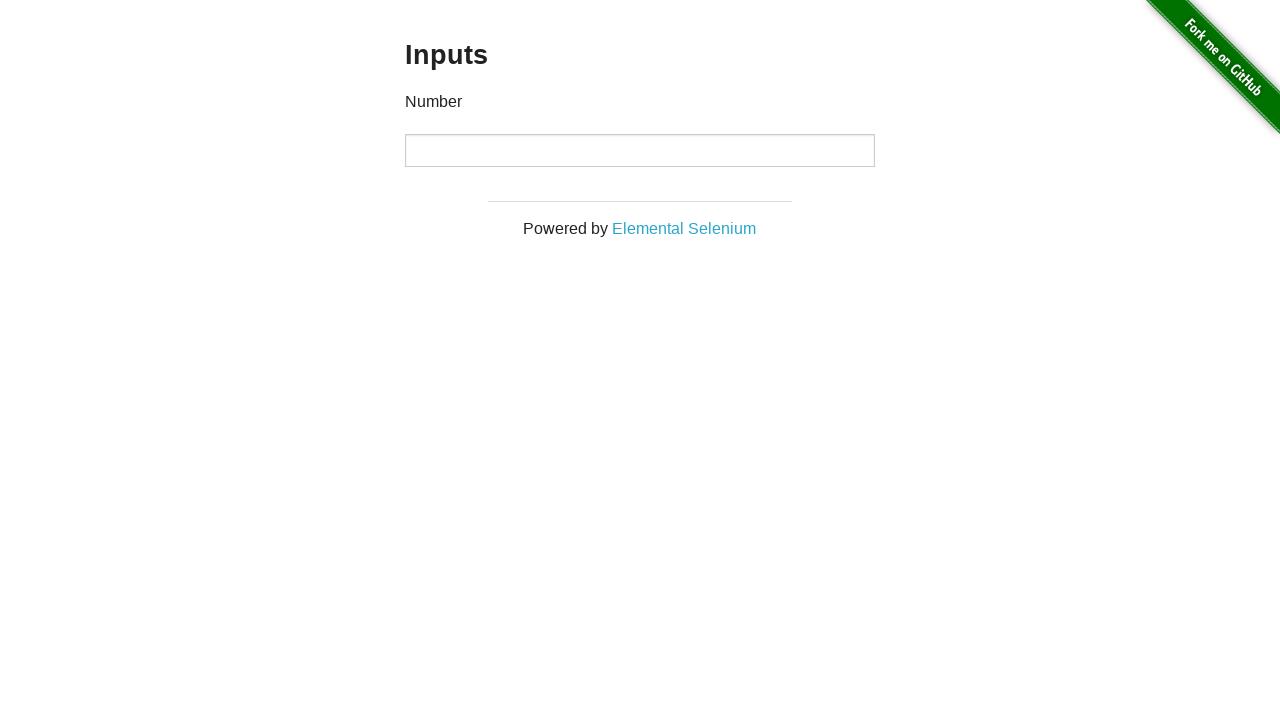

Entered value '1000' in number input field on #content > div > div > div > input[type=number]
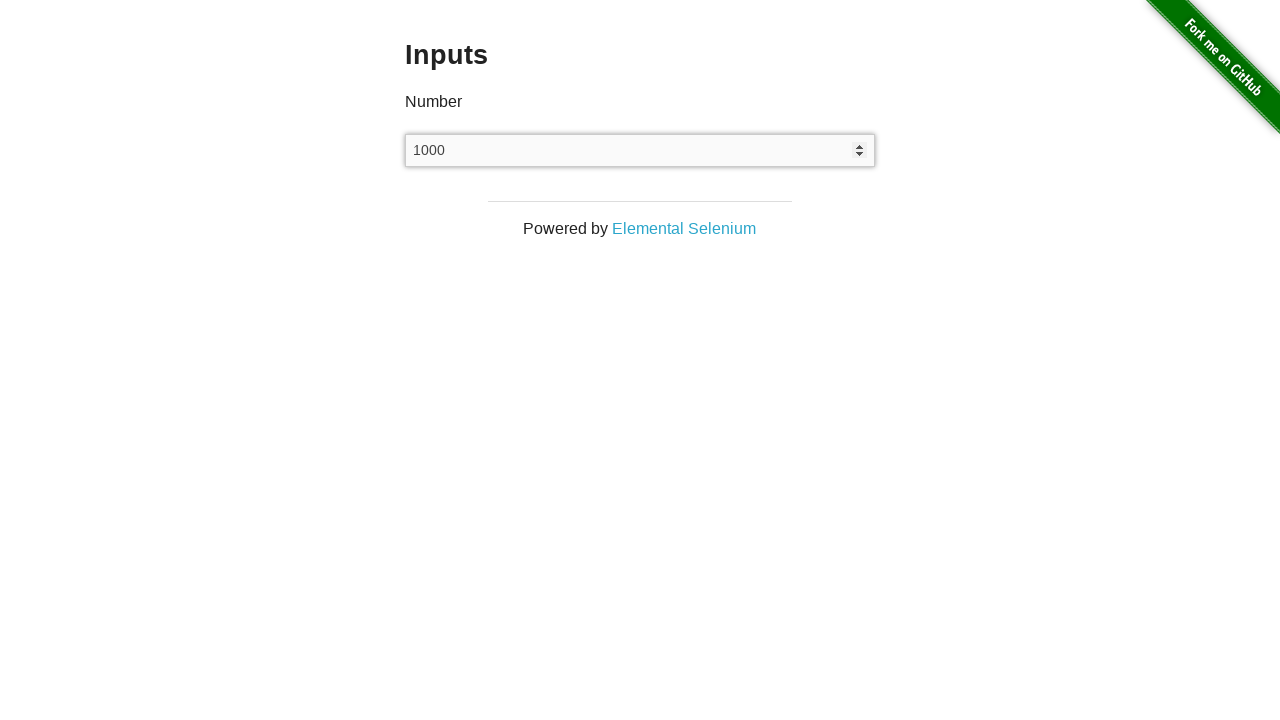

Cleared the number input field on #content > div > div > div > input[type=number]
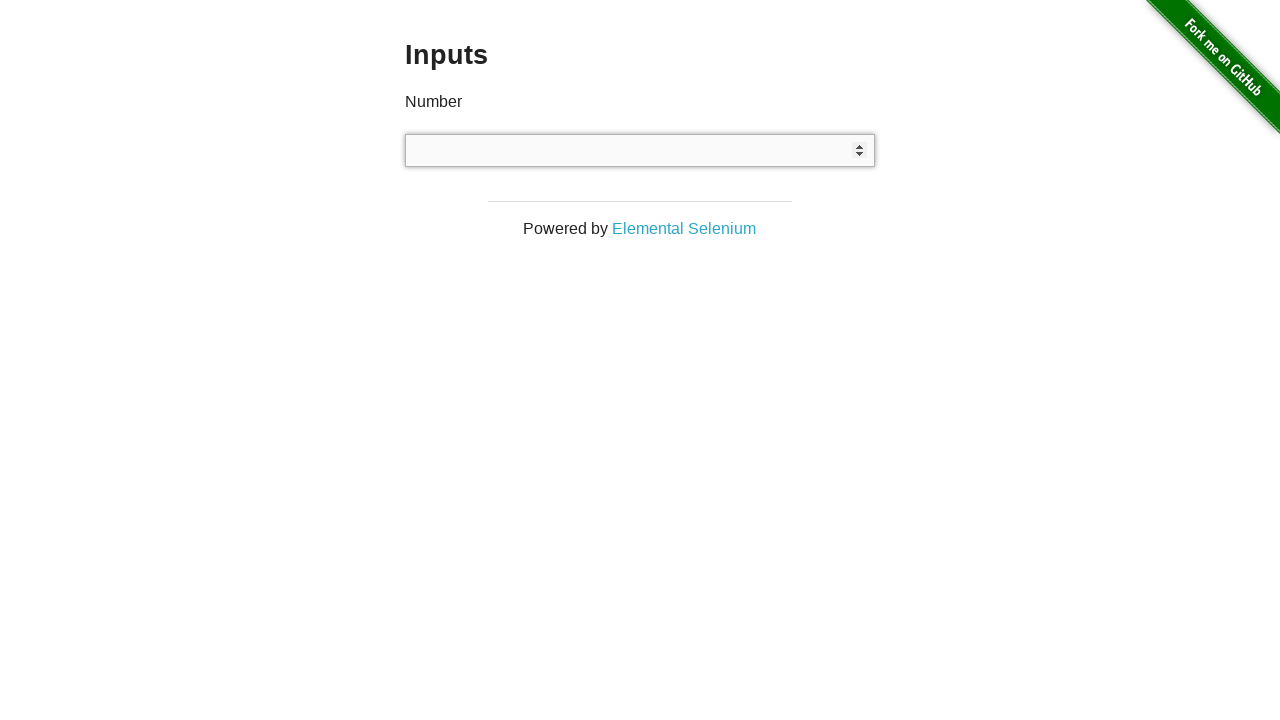

Entered new value '999' in number input field on #content > div > div > div > input[type=number]
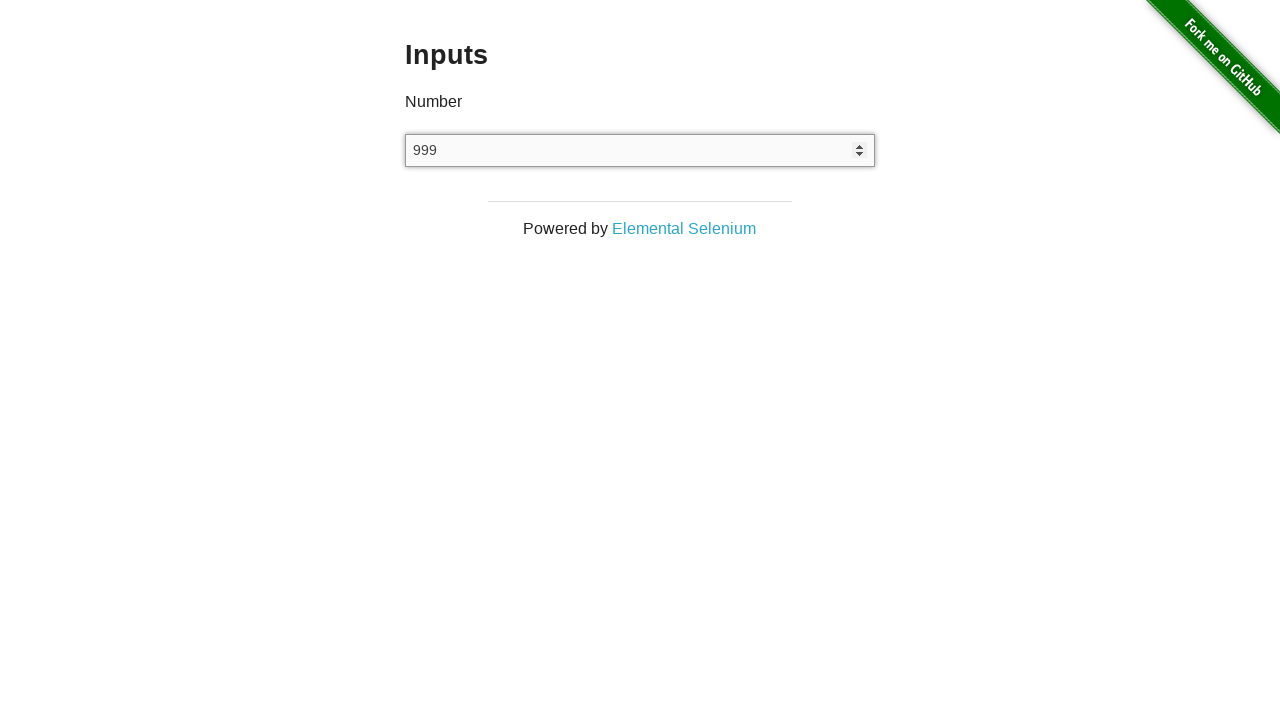

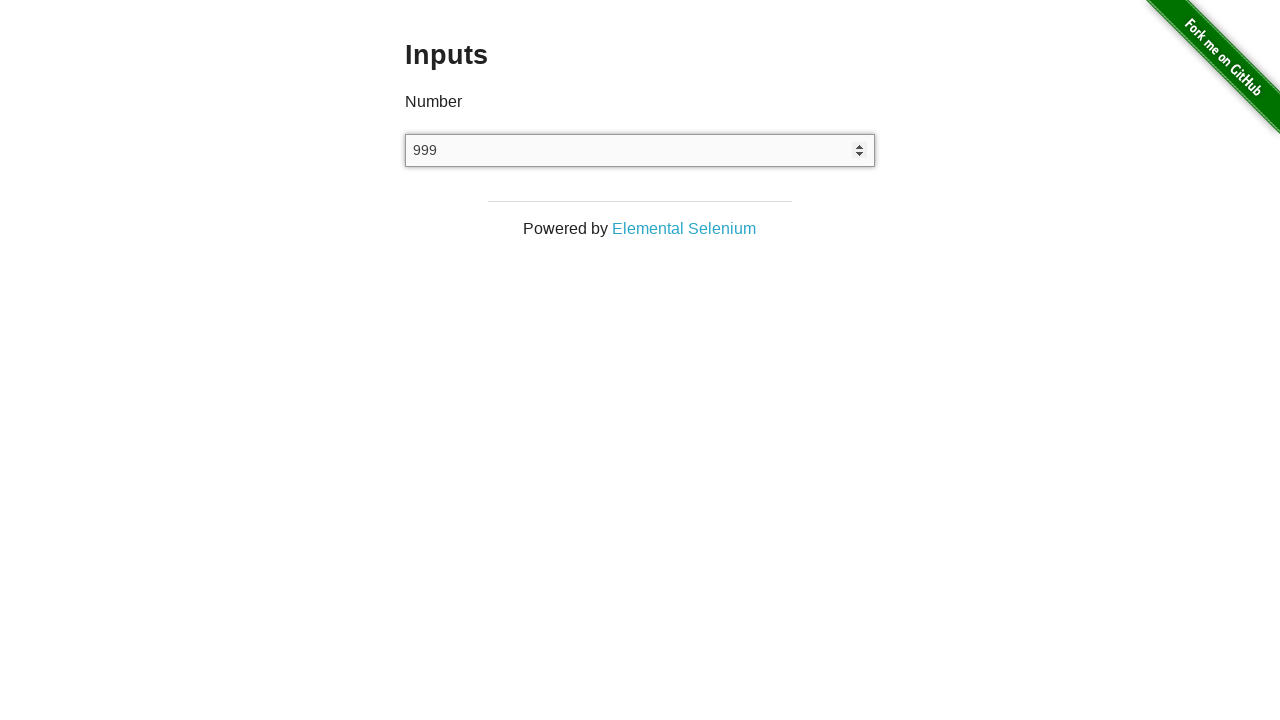